Navigates to the reqres.in API testing website

Starting URL: https://reqres.in

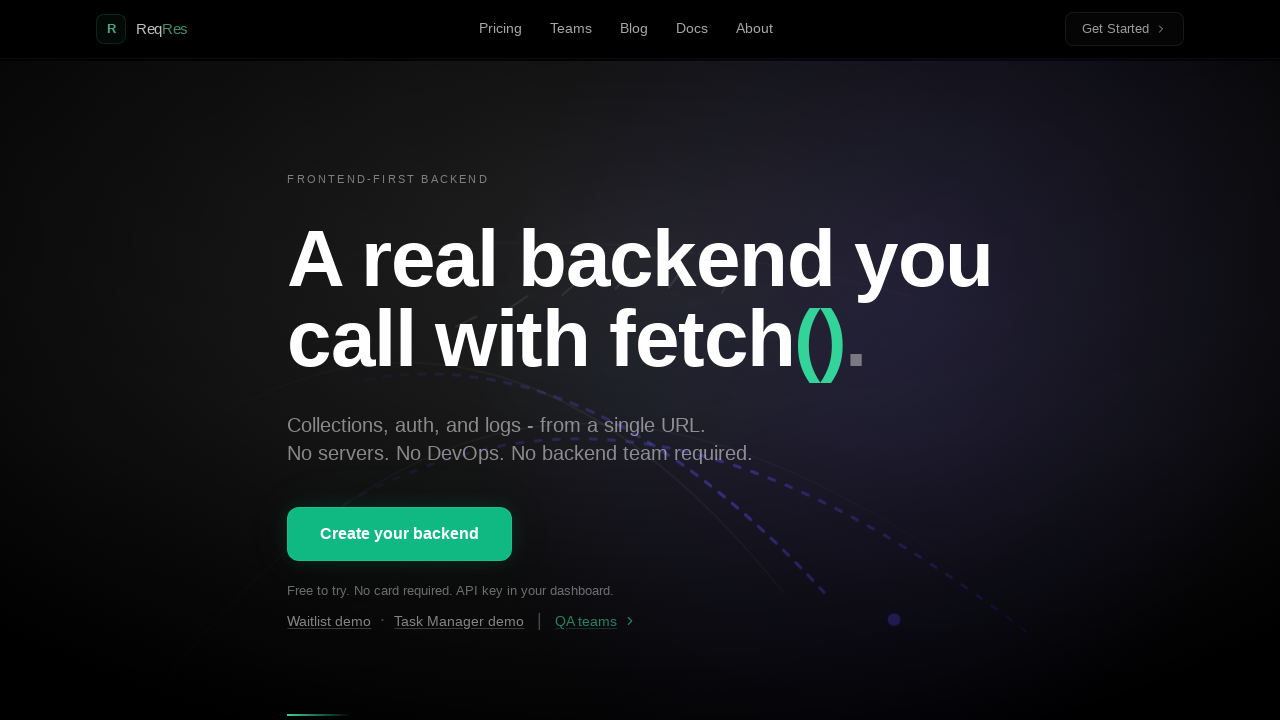

Navigated to reqres.in and waited for network to be idle
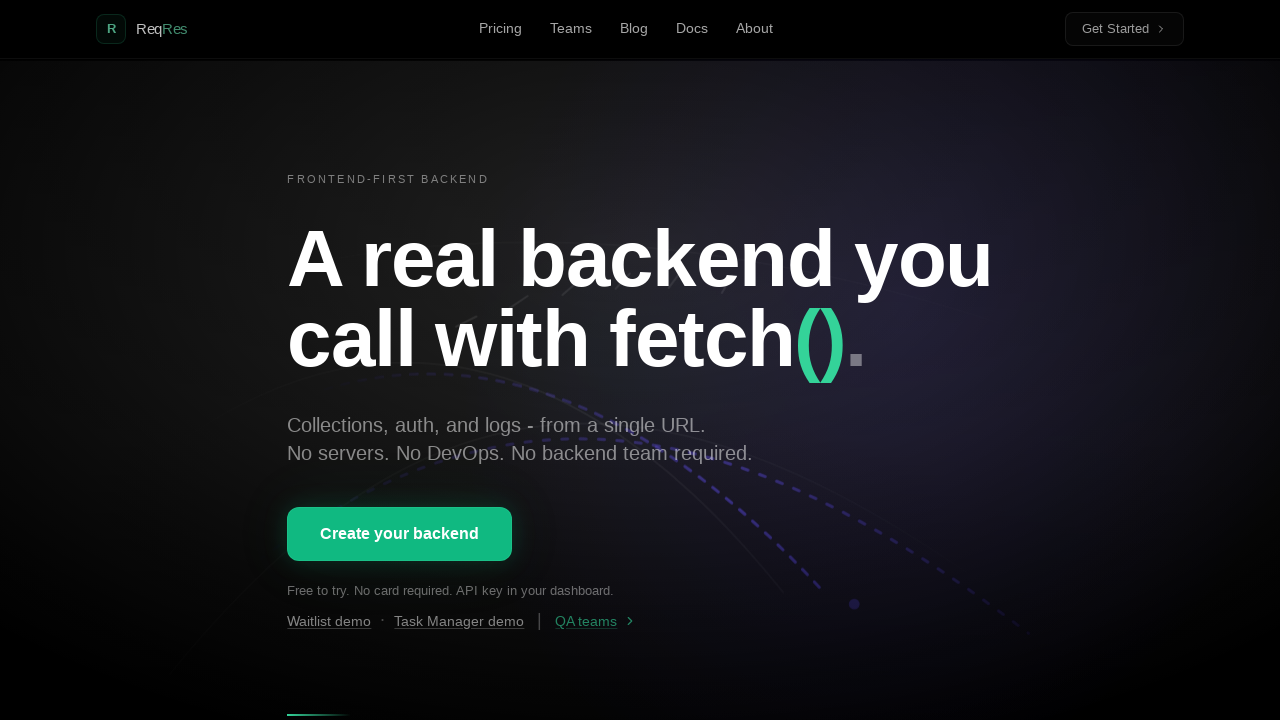

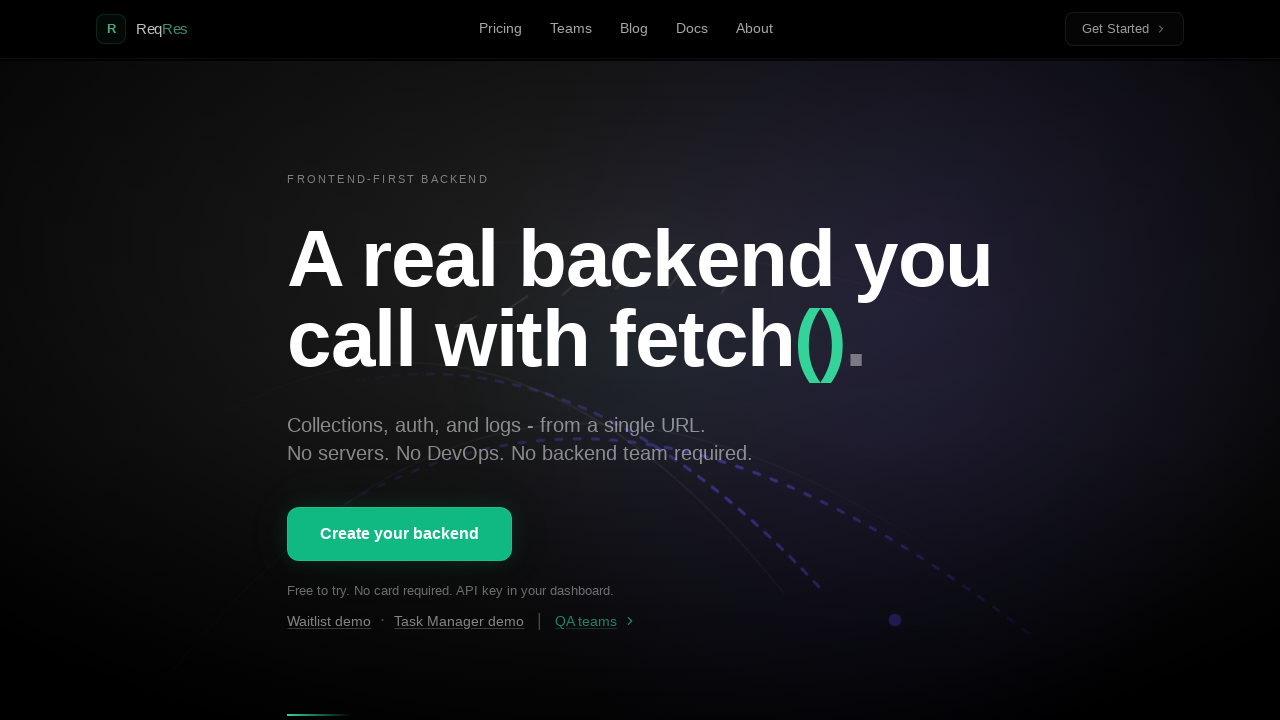